Tests special Playwright locators by interacting with a practice form - checking checkboxes, selecting radio buttons, choosing dropdown options, filling password, and submitting the form

Starting URL: https://rahulshettyacademy.com/angularpractice/

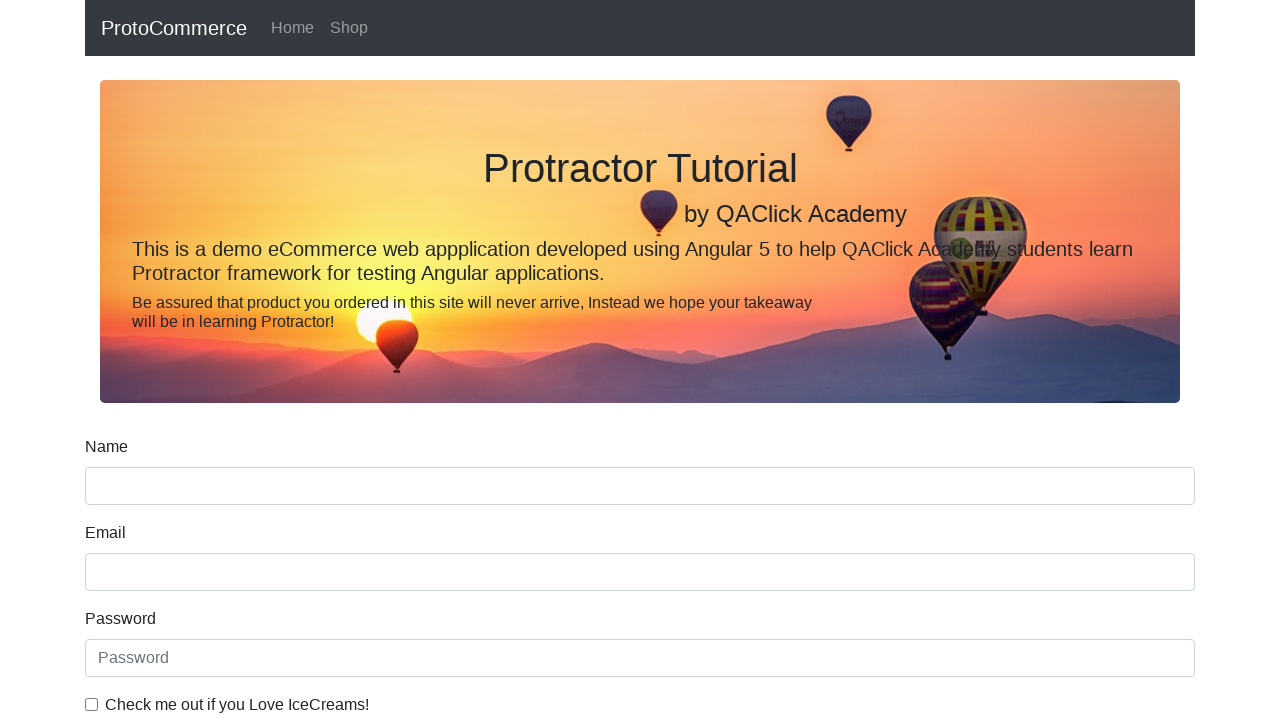

Navigated to practice form page
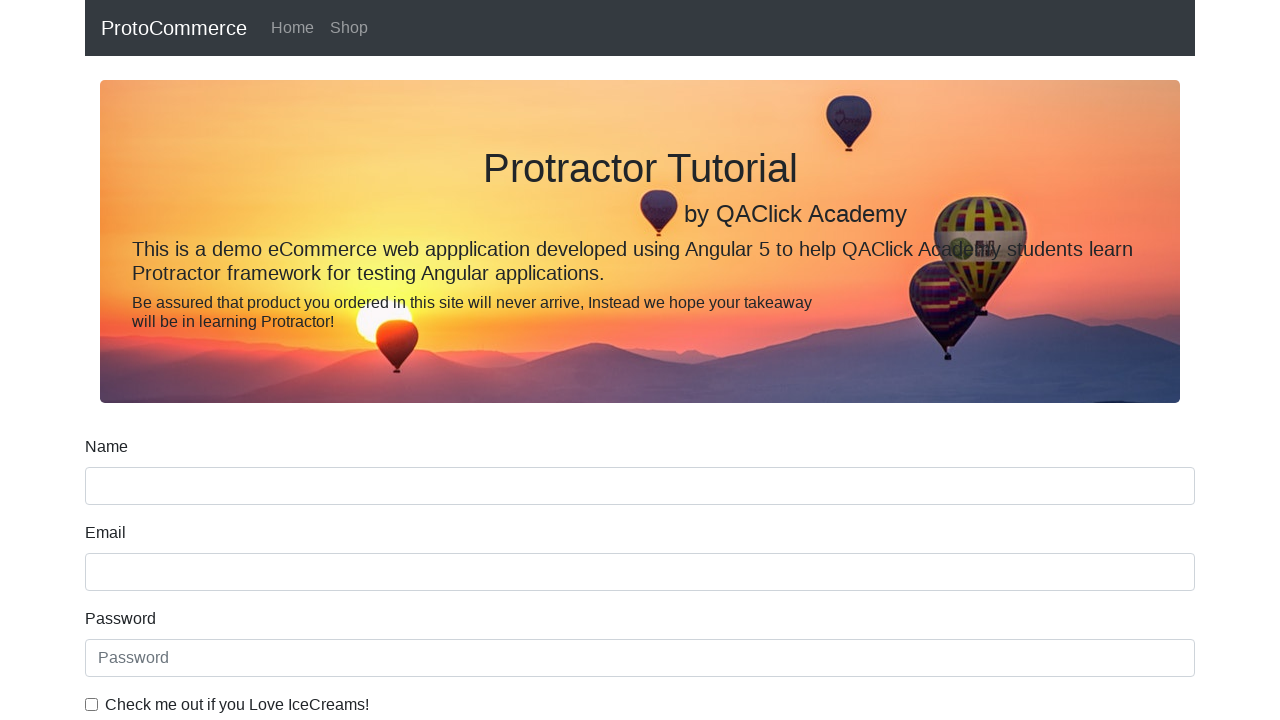

Checked the ice cream checkbox at (92, 704) on internal:label="Check me out if you Love IceCreams!"i
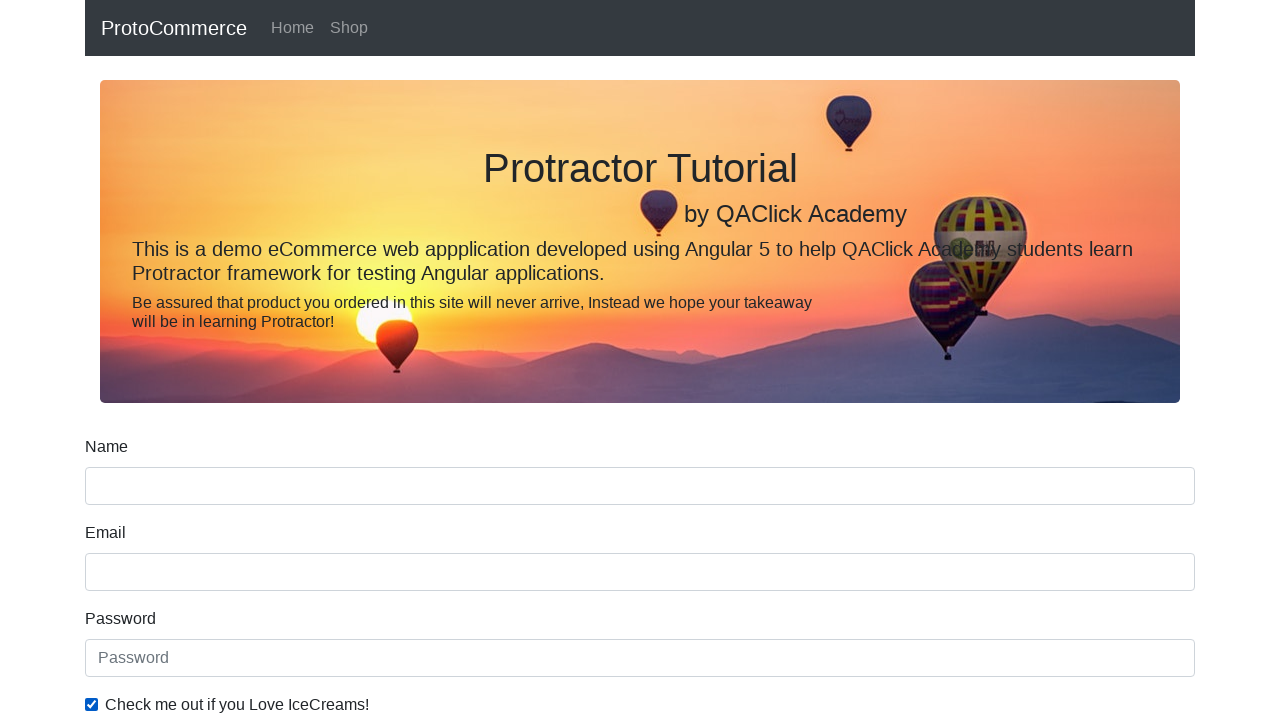

Selected the Employed radio button at (326, 360) on internal:label="Employed"i
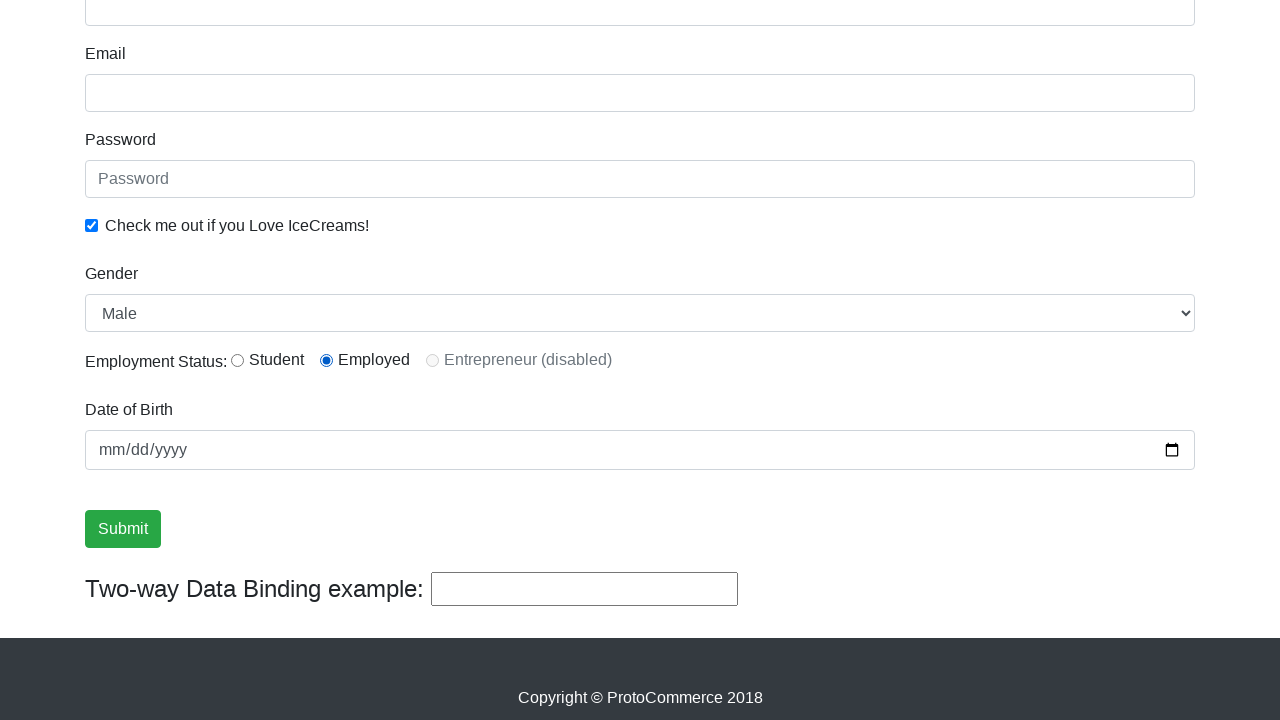

Selected Female from Gender dropdown on internal:label="Gender"i
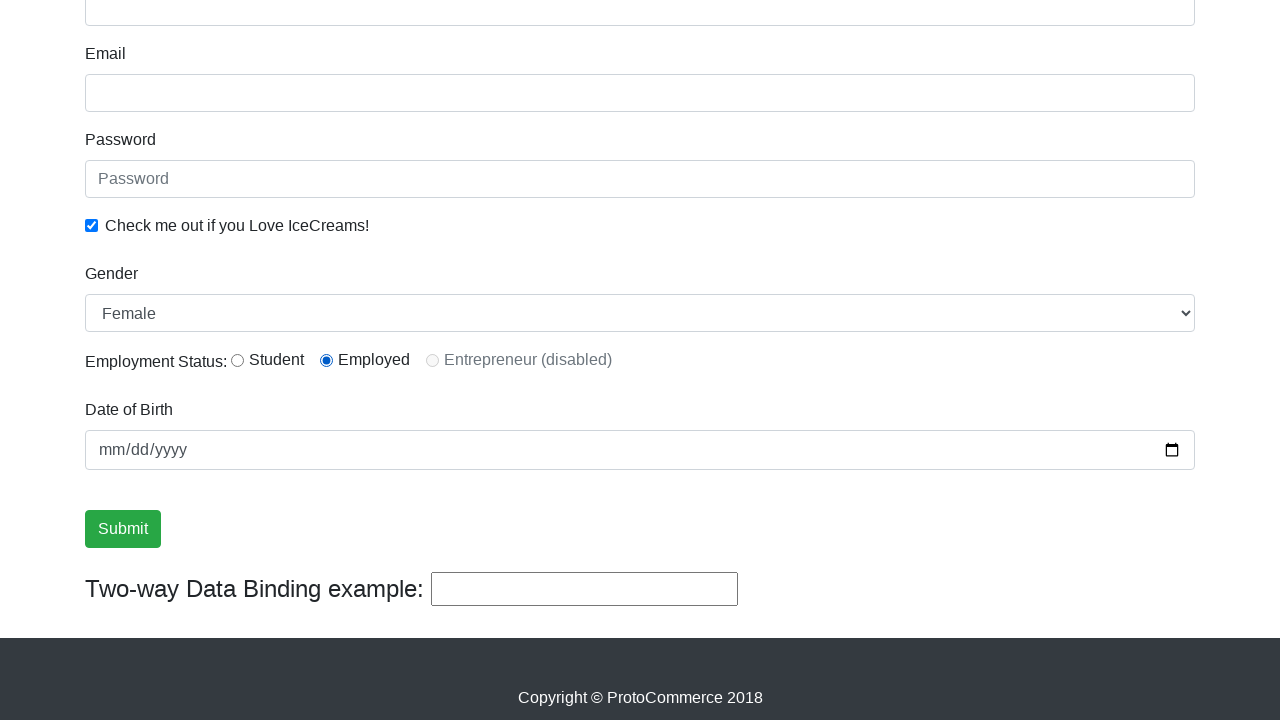

Filled password field with 'abc123' on internal:attr=[placeholder="Password"i]
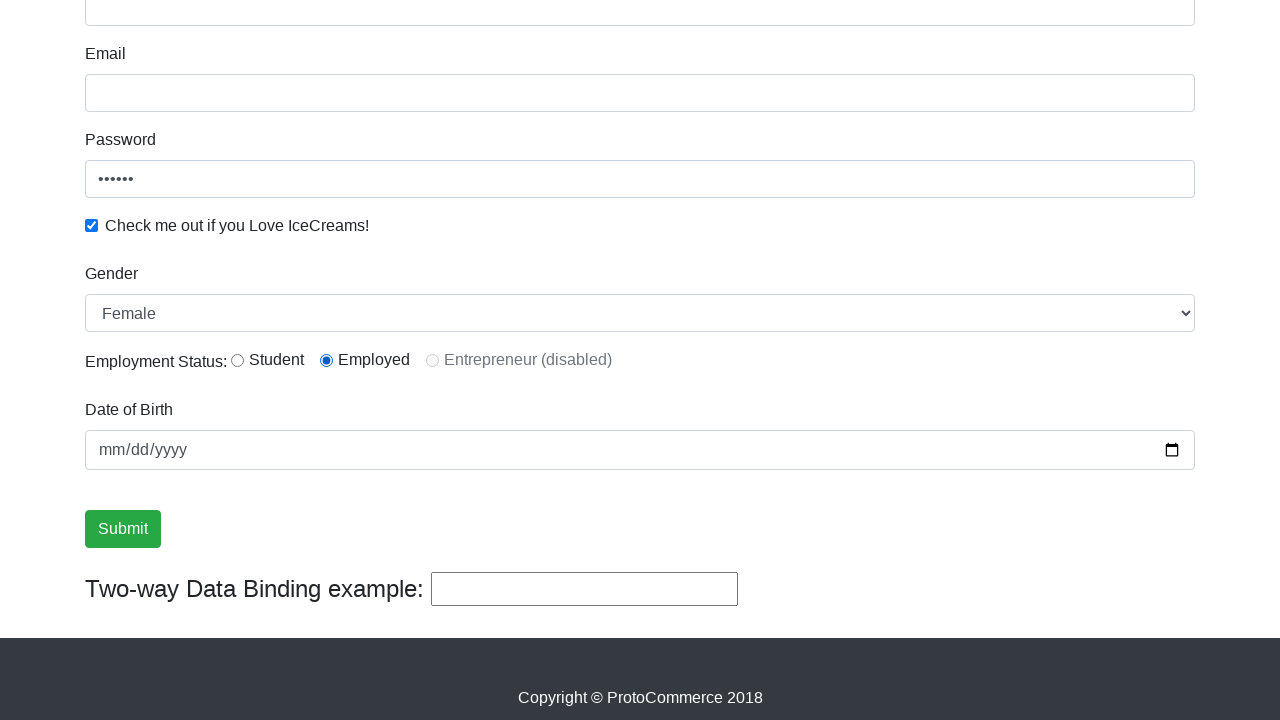

Clicked the Submit button at (123, 529) on internal:role=button[name="Submit"i]
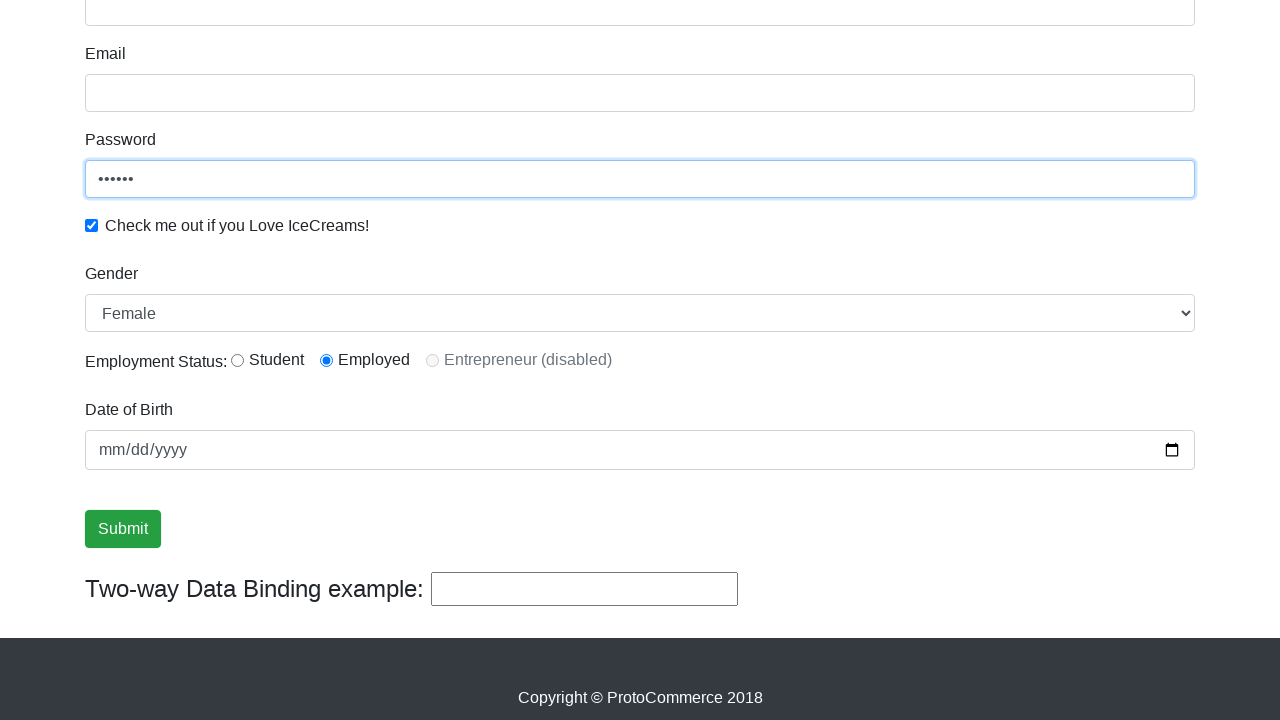

Verified success message is visible
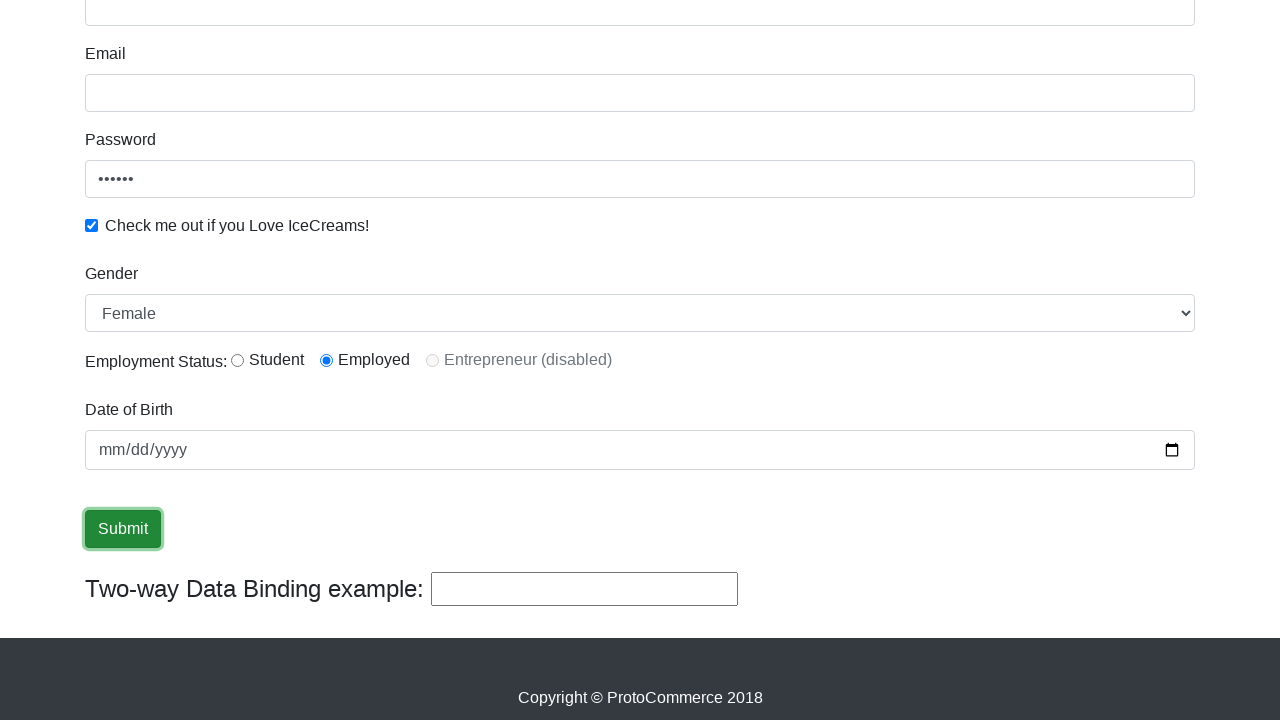

Clicked the Shop link at (349, 28) on internal:role=link[name="Shop"i]
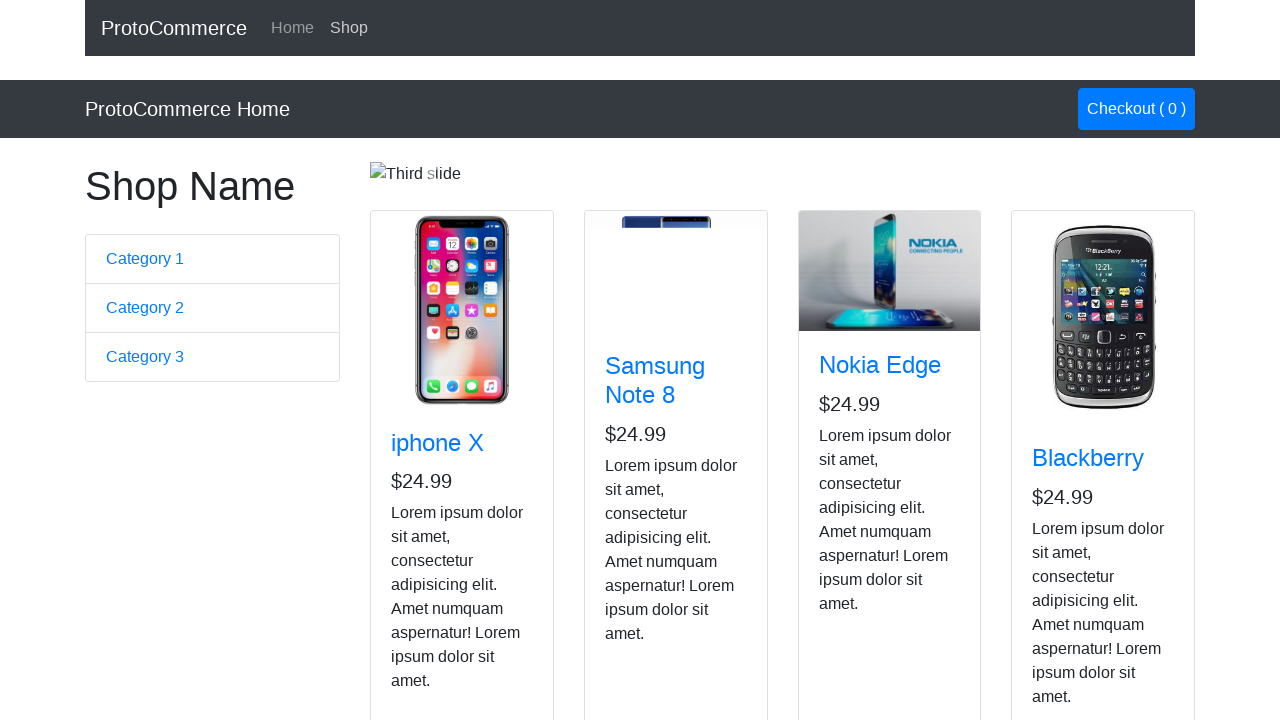

Added Nokia Edge to cart at (854, 528) on app-card >> internal:has-text="Nokia Edge"i >> internal:role=button
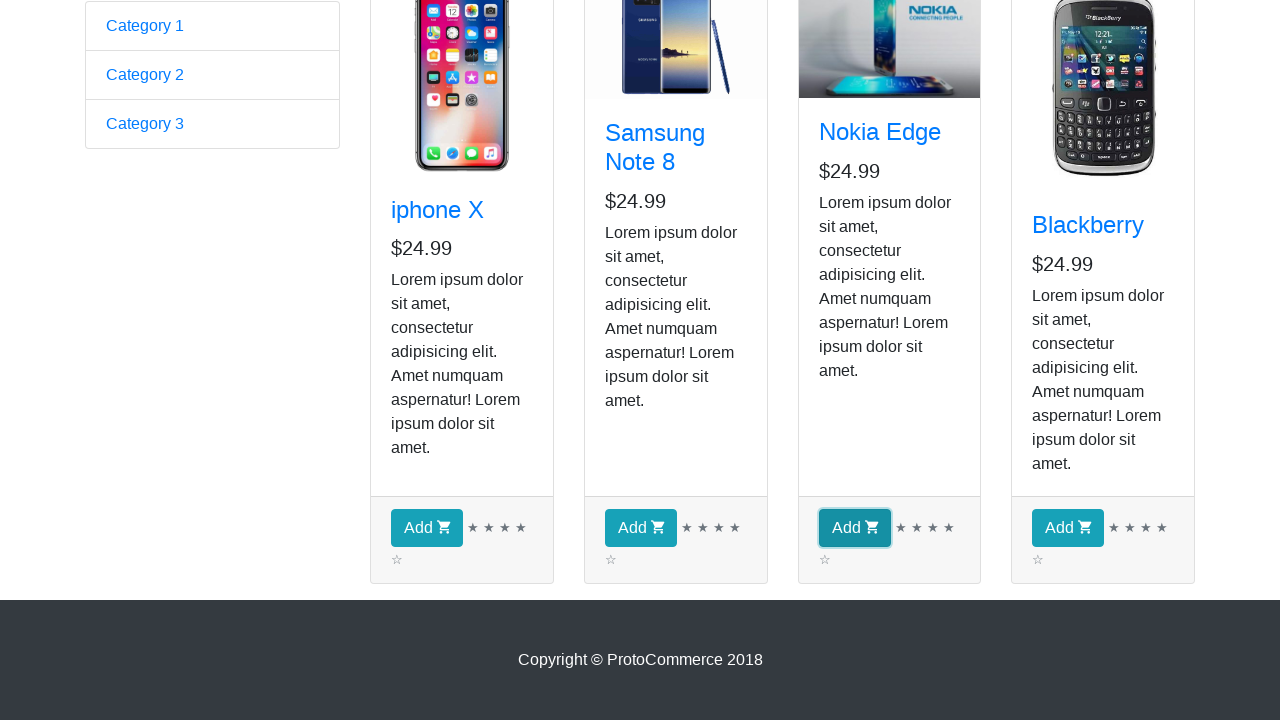

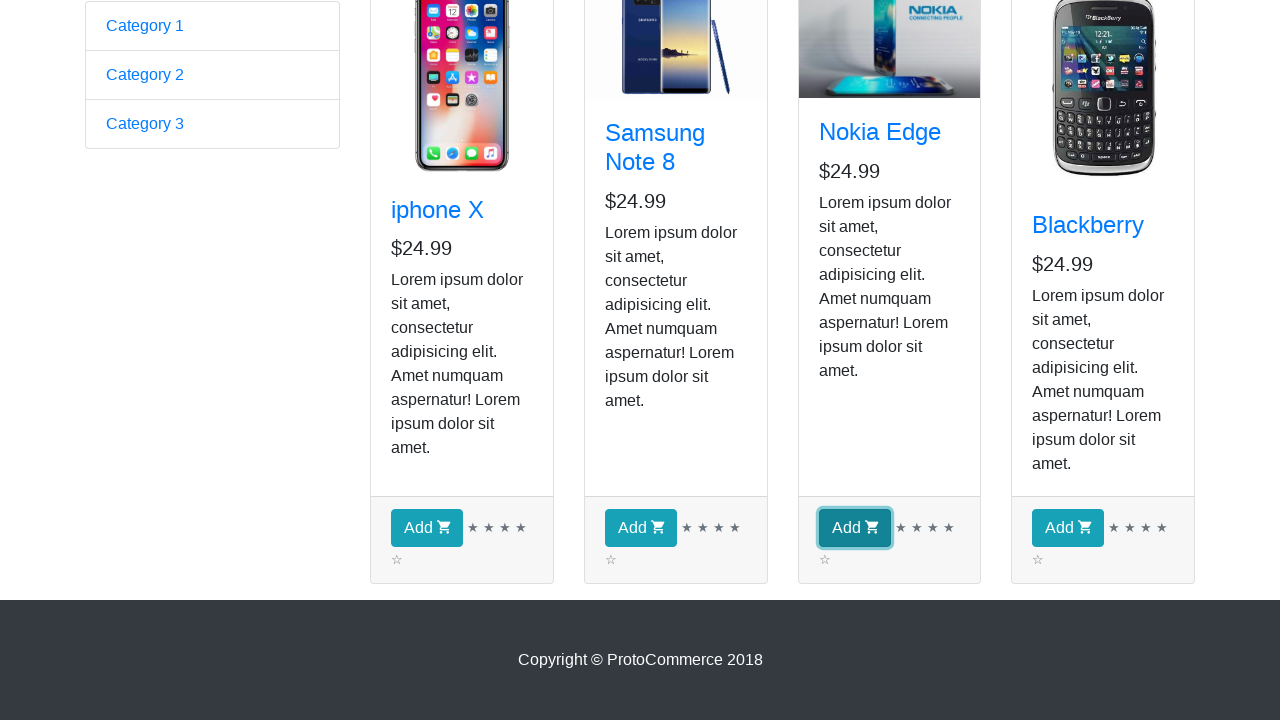